Tests accessing all offers by clicking on the dropdown menu and selecting "Todas" option

Starting URL: https://www.supertroco.com.br/

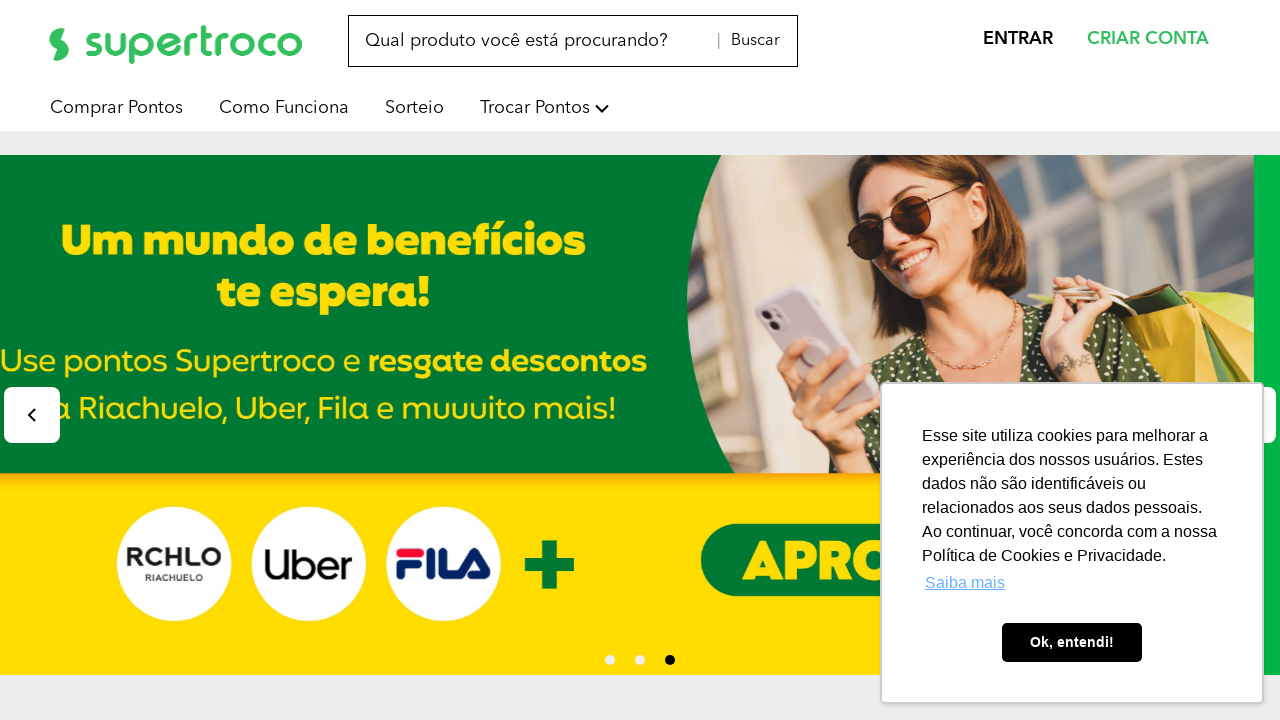

Clicked on dropdown menu icon at (602, 108) on #dropdown >> internal:role=img
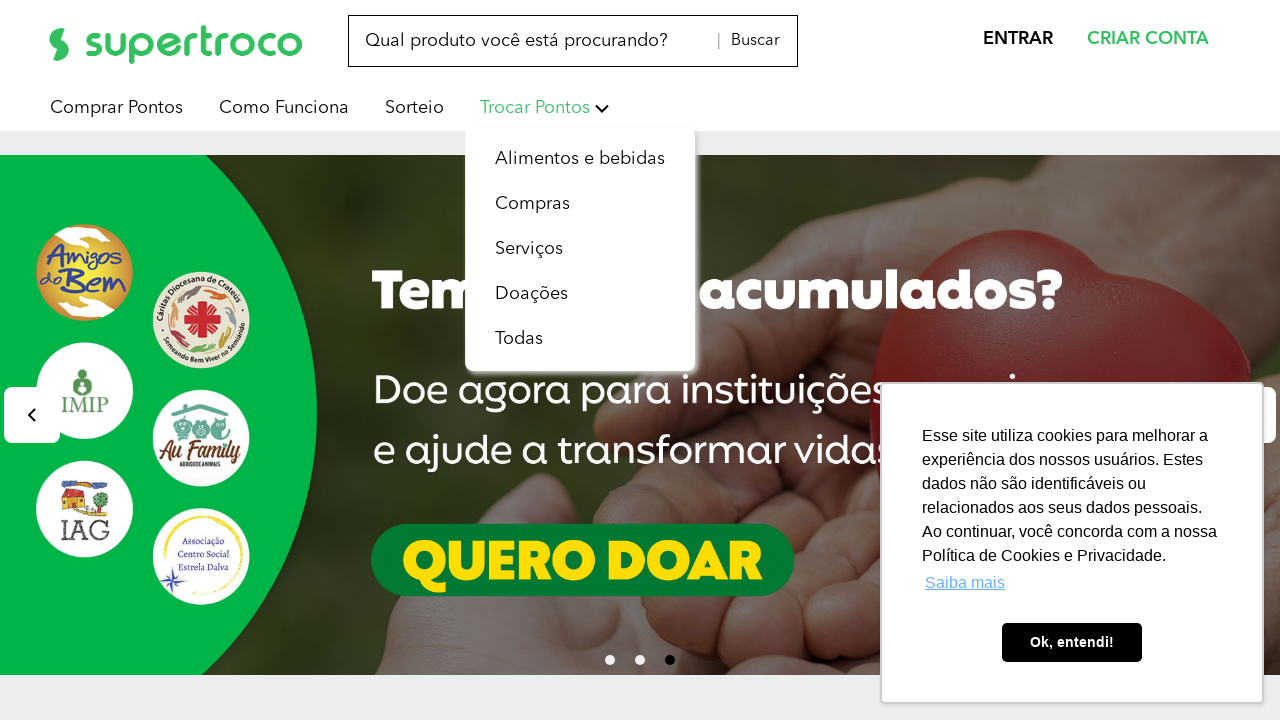

Clicked on 'Todas' option in dropdown at (519, 339) on internal:text="Todas"s
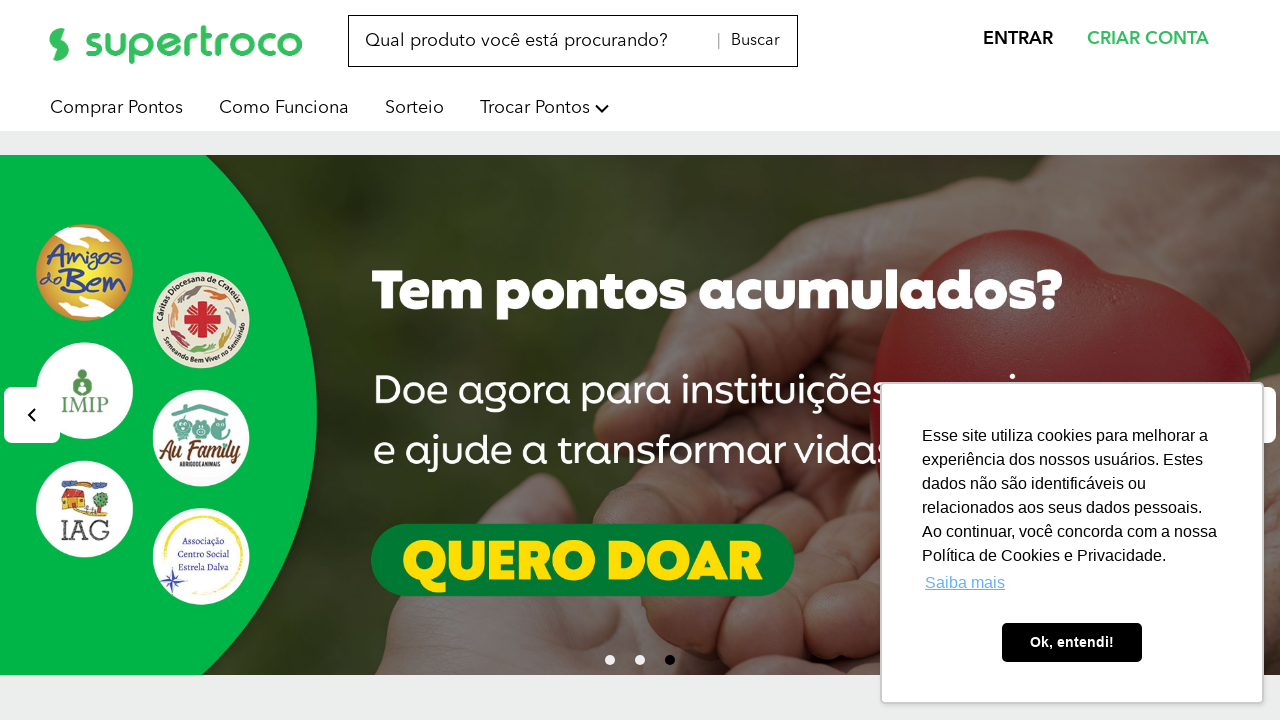

Navigated to all offers page with applied filters
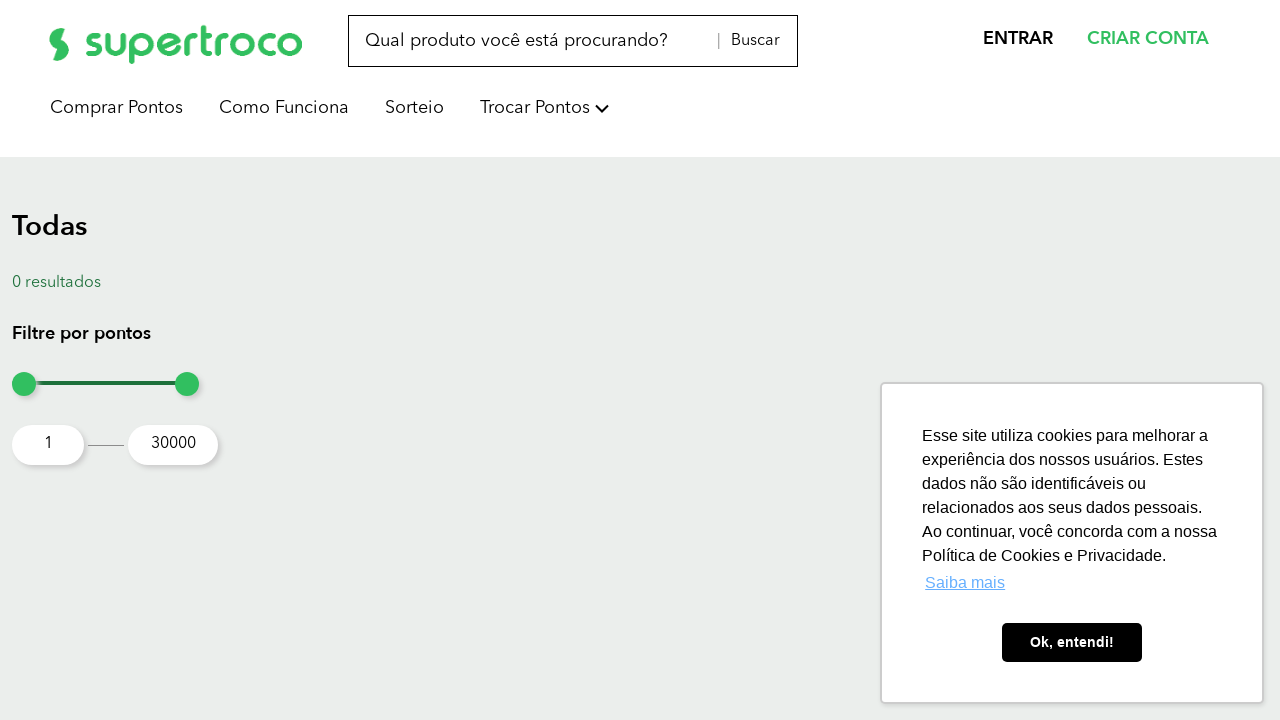

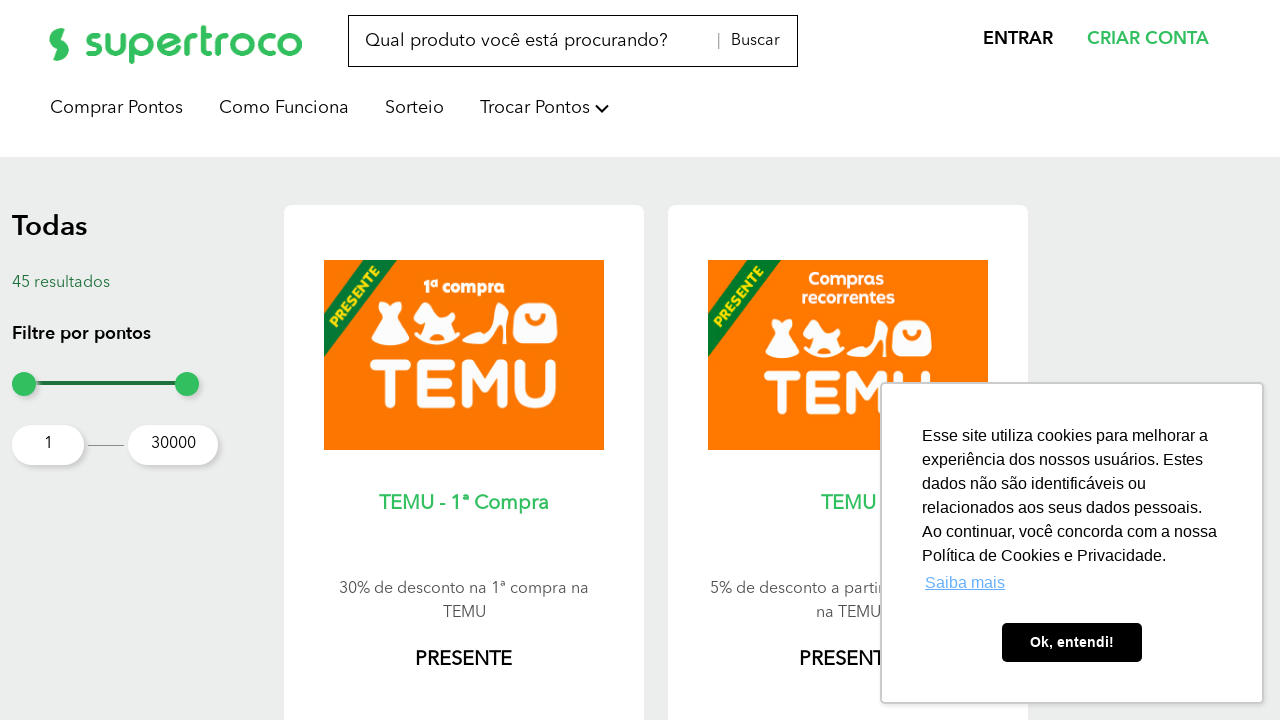